Tests opening a new browser window by clicking the window button and verifying content in the new window

Starting URL: https://demoqa.com/browser-windows

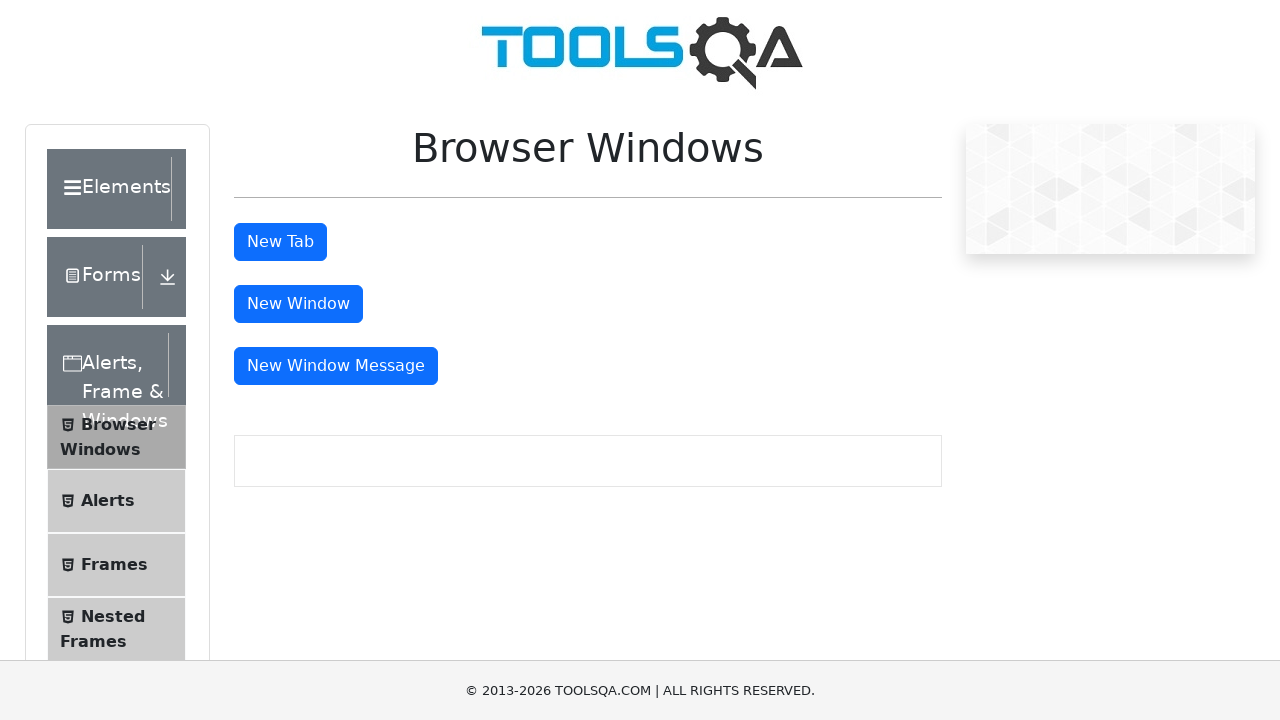

Clicked window button to open new browser window at (298, 304) on #windowButton
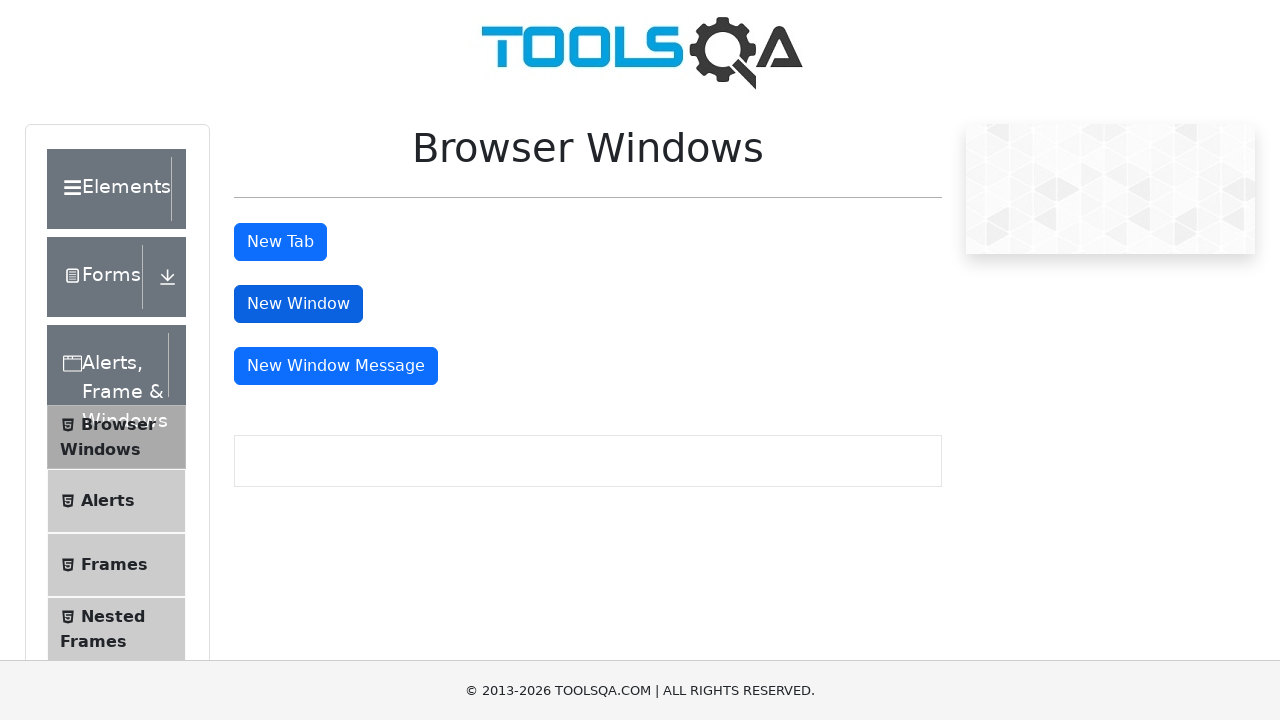

New browser window opened and captured
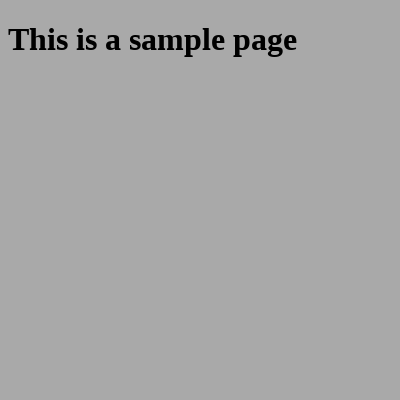

New window loaded and sample heading element is visible
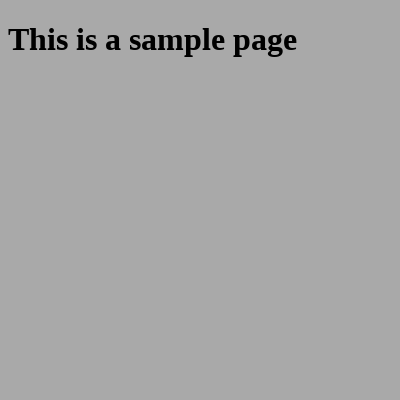

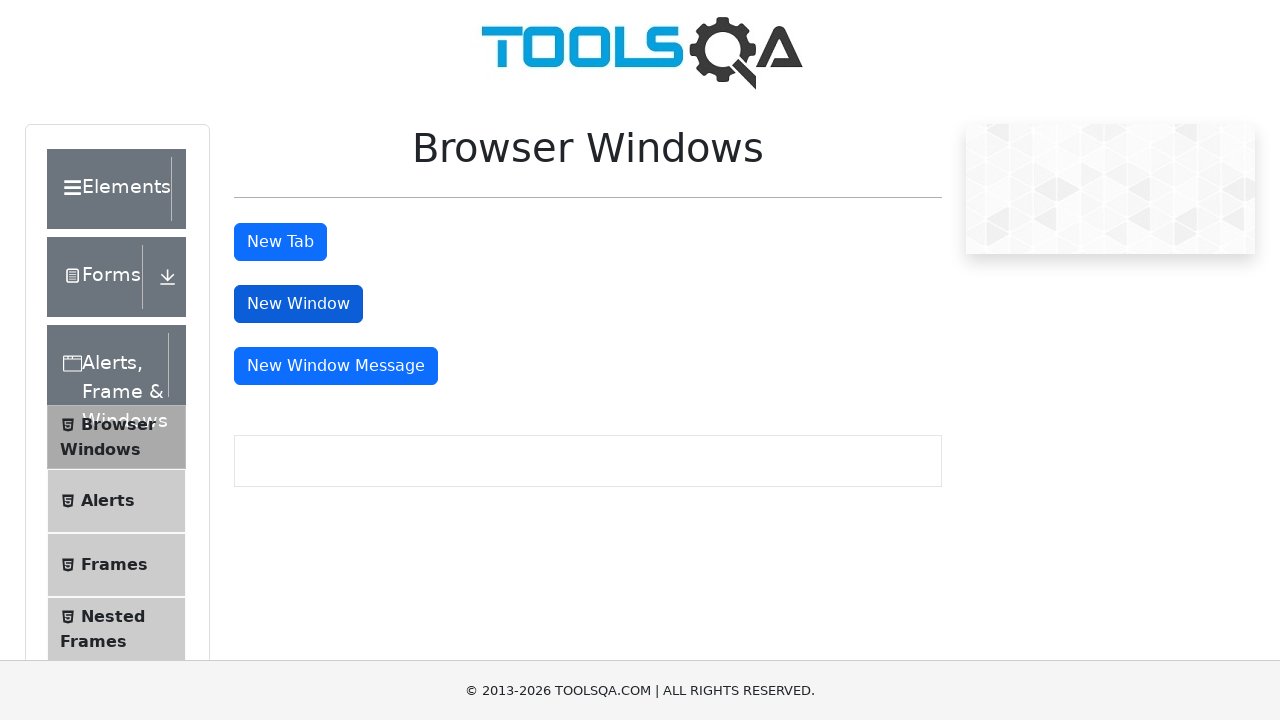